Tests checkbox handling functionality by selecting and unselecting multiple checkboxes on a practice automation website

Starting URL: https://testautomationpractice.blogspot.com/

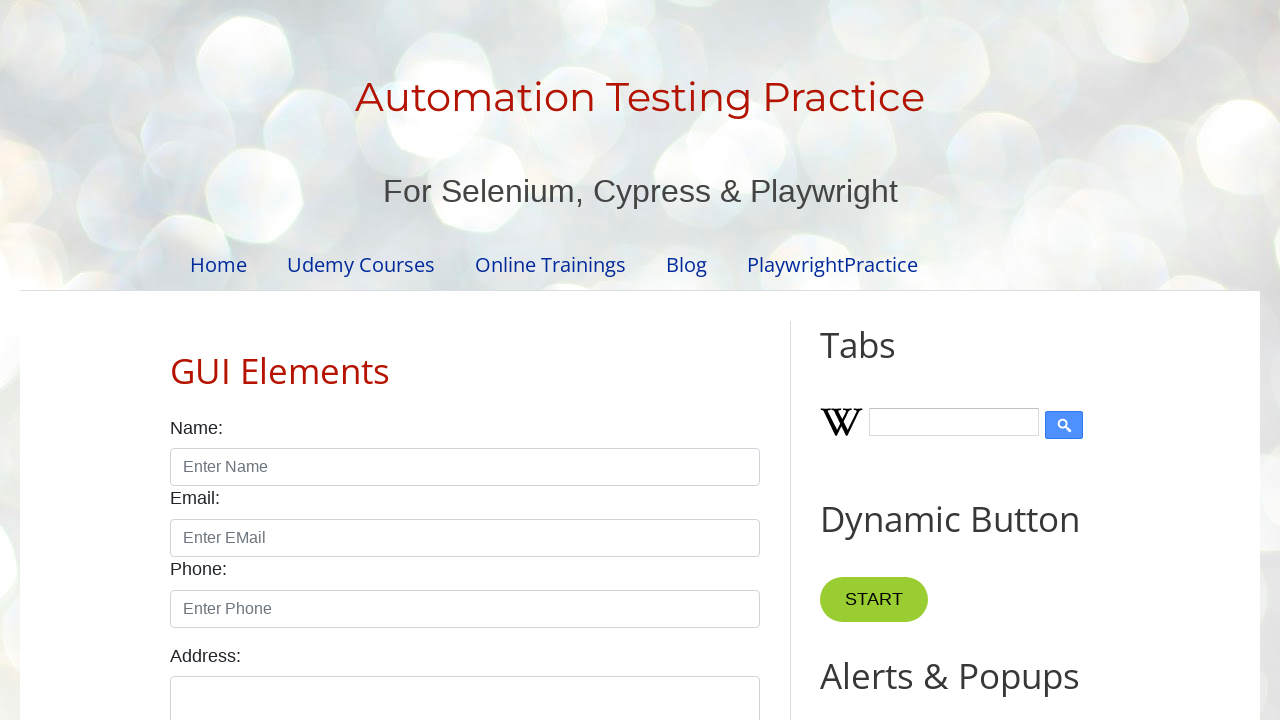

Navigated to test automation practice website
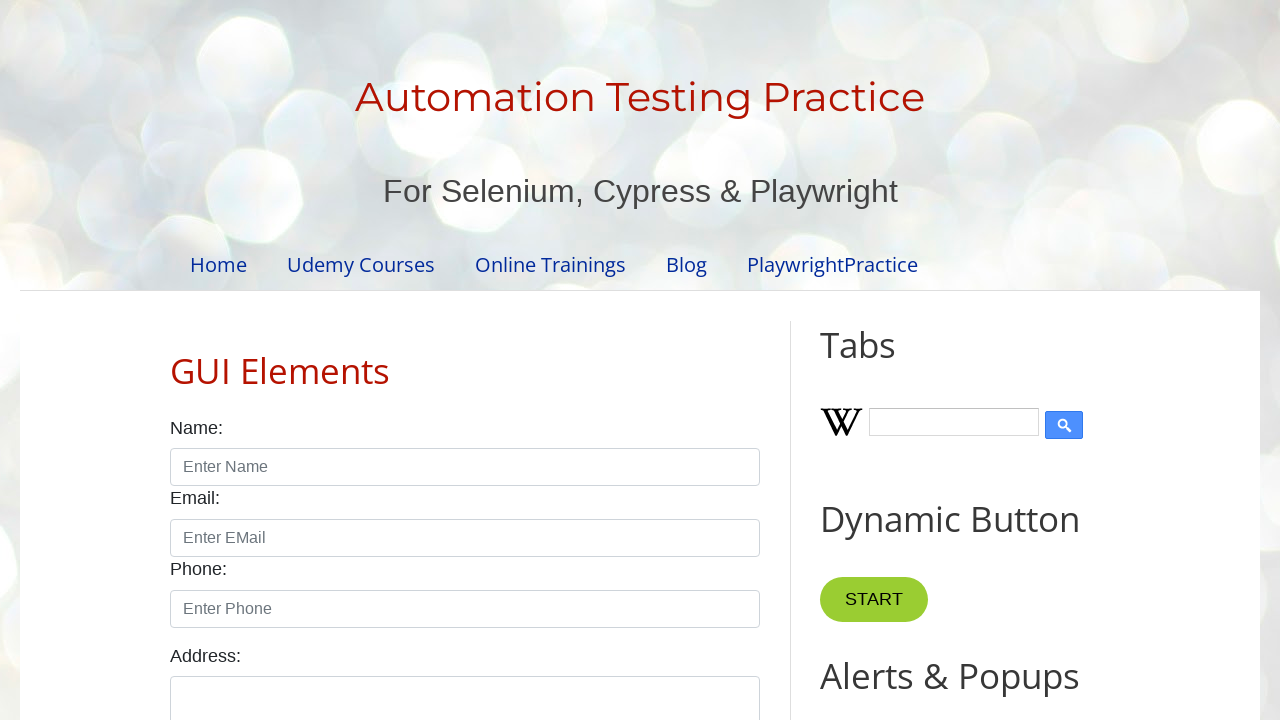

Located all checkboxes on the page
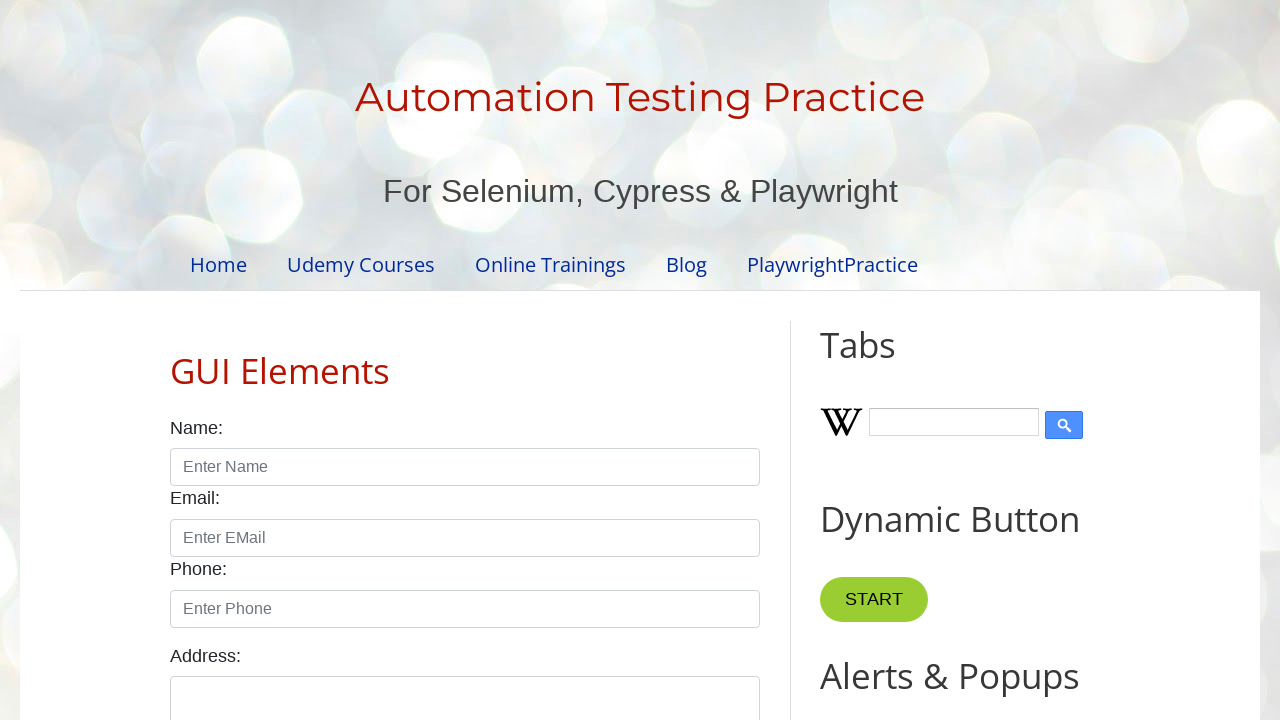

Clicked checkbox 1 to select it at (176, 360) on xpath=//input[@class='form-check-input' and @type='checkbox'] >> nth=0
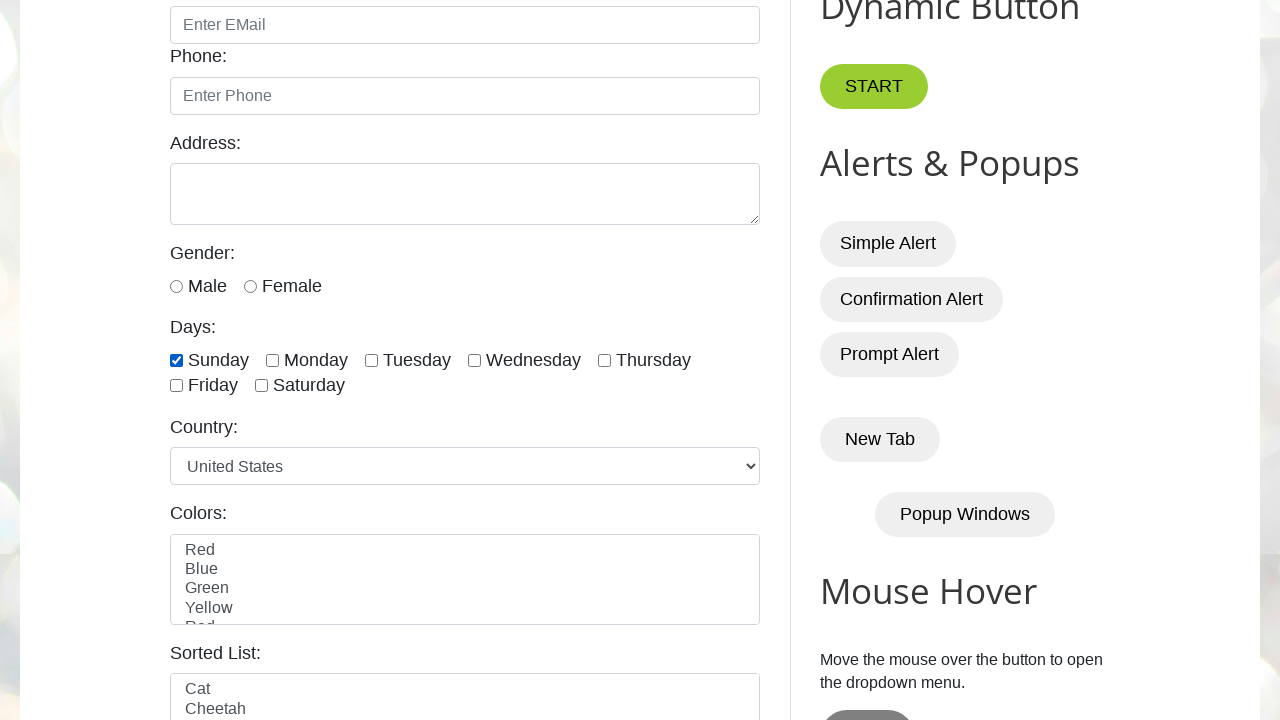

Clicked checkbox 2 to select it at (272, 360) on xpath=//input[@class='form-check-input' and @type='checkbox'] >> nth=1
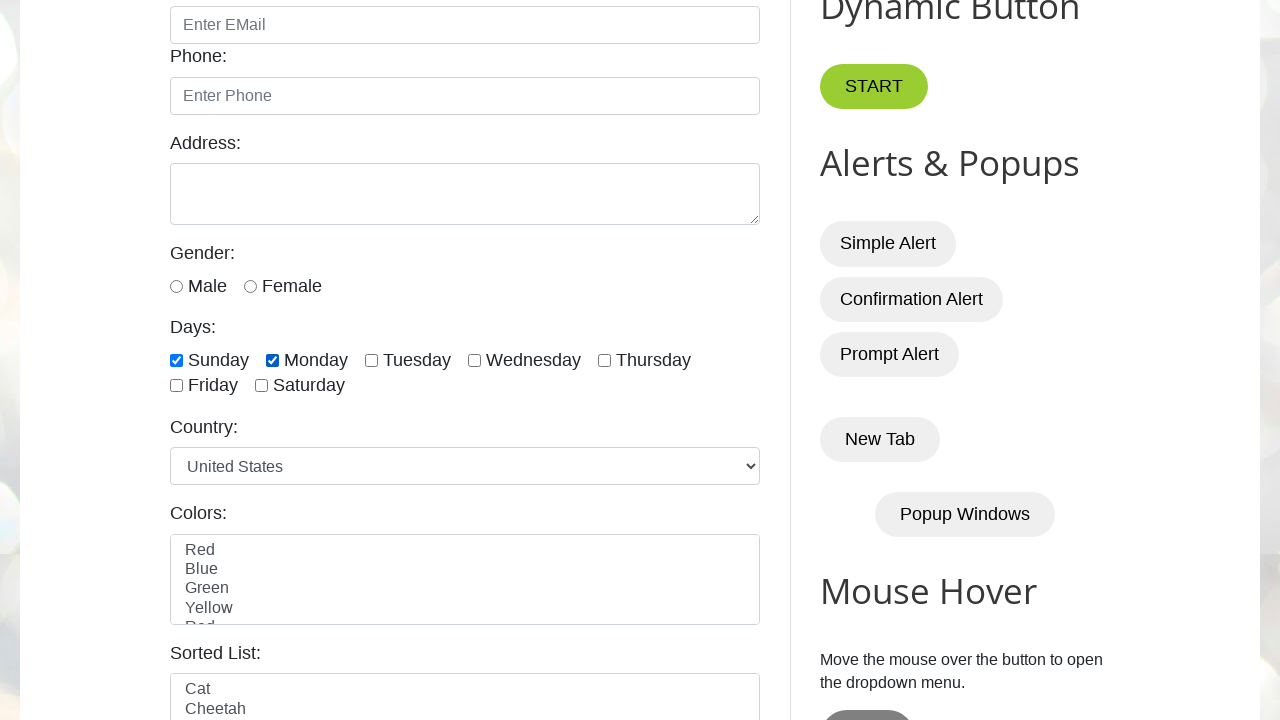

Clicked checkbox 3 to select it at (372, 360) on xpath=//input[@class='form-check-input' and @type='checkbox'] >> nth=2
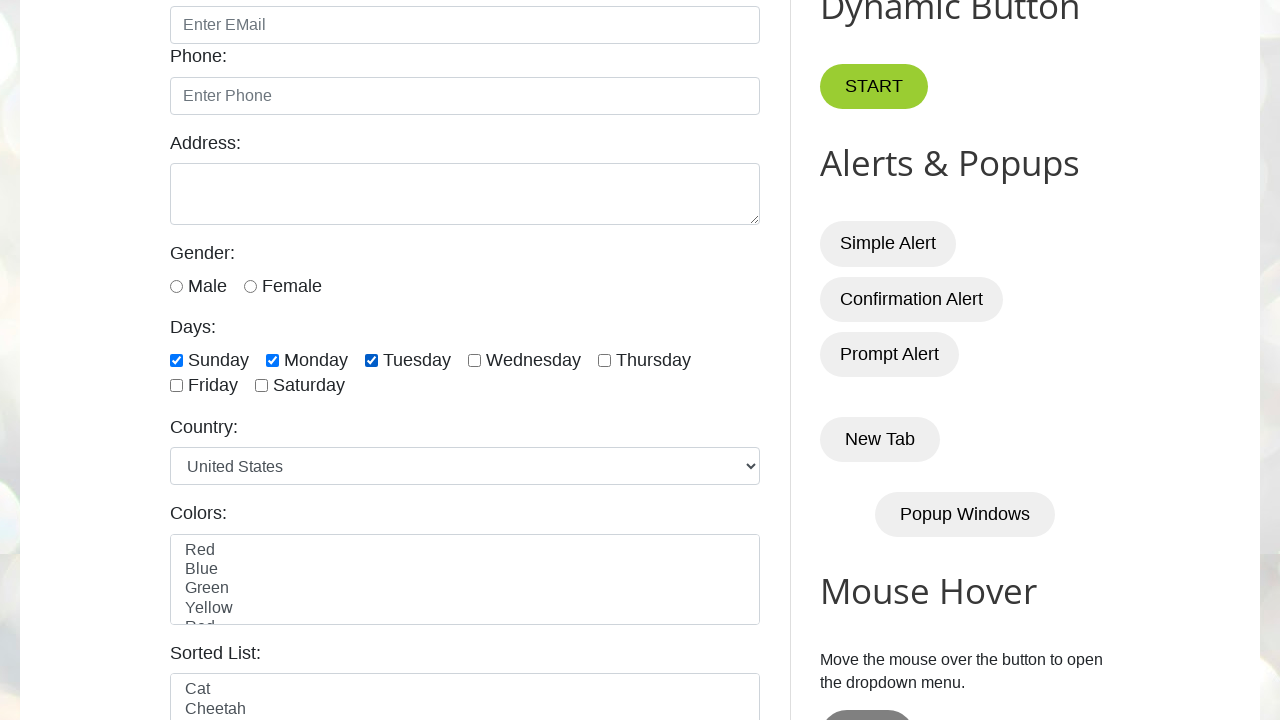

Counted total checkboxes: 7
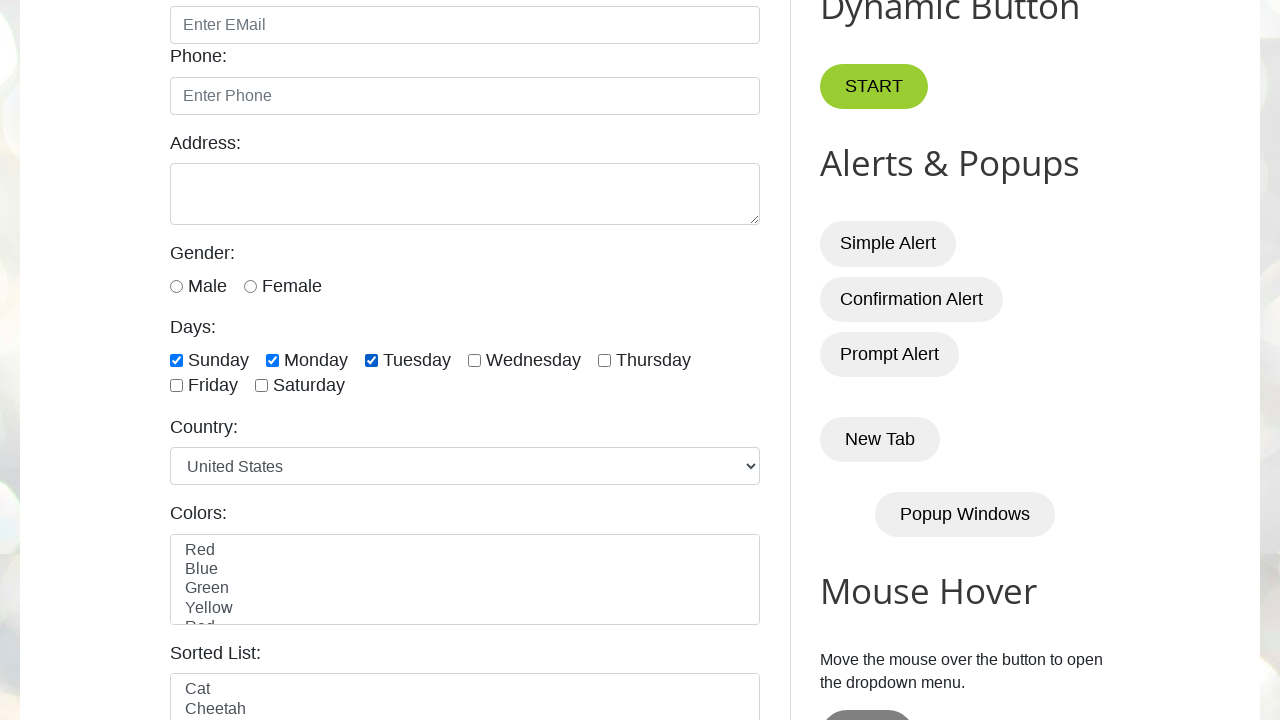

Unchecked checkbox 1 at (176, 360) on xpath=//input[@class='form-check-input' and @type='checkbox'] >> nth=0
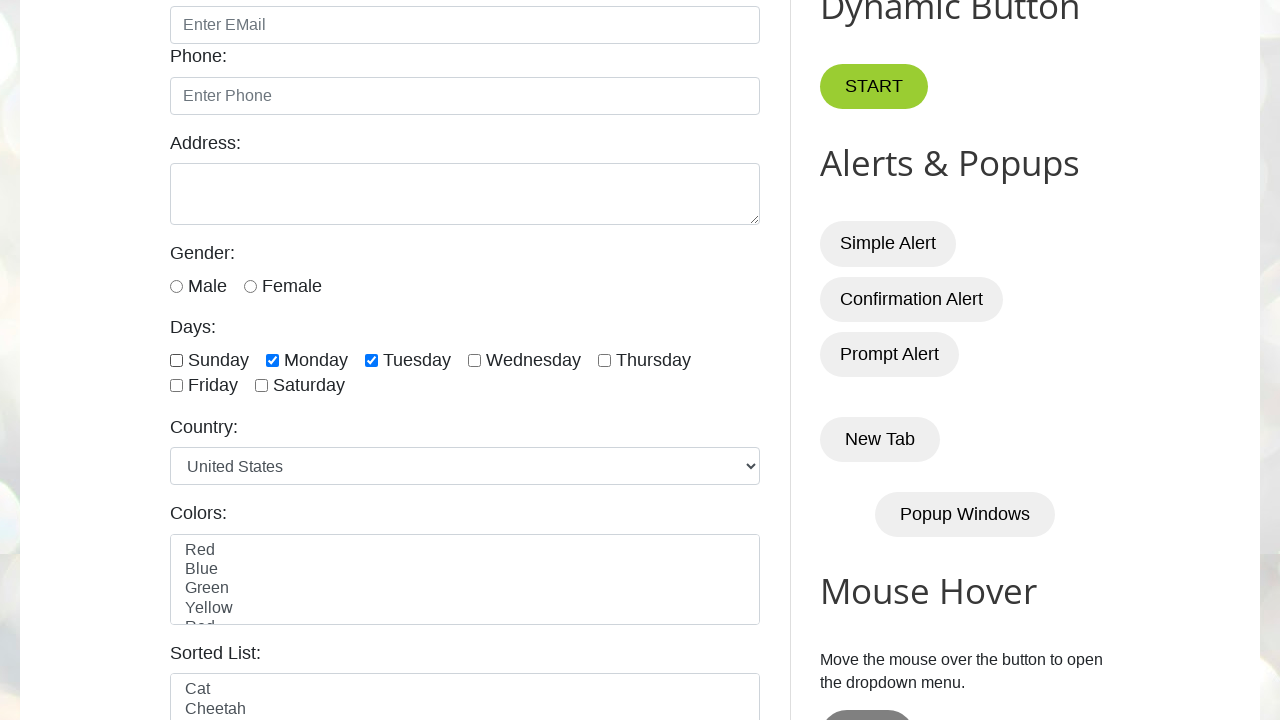

Unchecked checkbox 2 at (272, 360) on xpath=//input[@class='form-check-input' and @type='checkbox'] >> nth=1
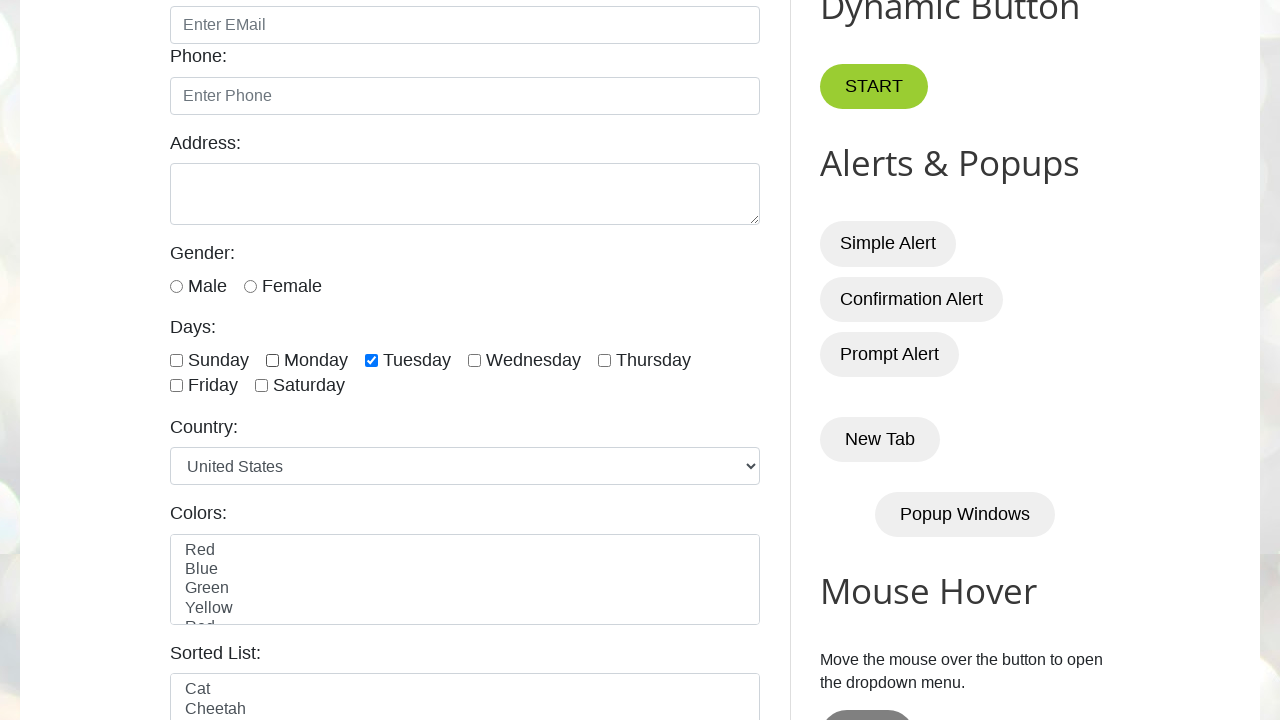

Unchecked checkbox 3 at (372, 360) on xpath=//input[@class='form-check-input' and @type='checkbox'] >> nth=2
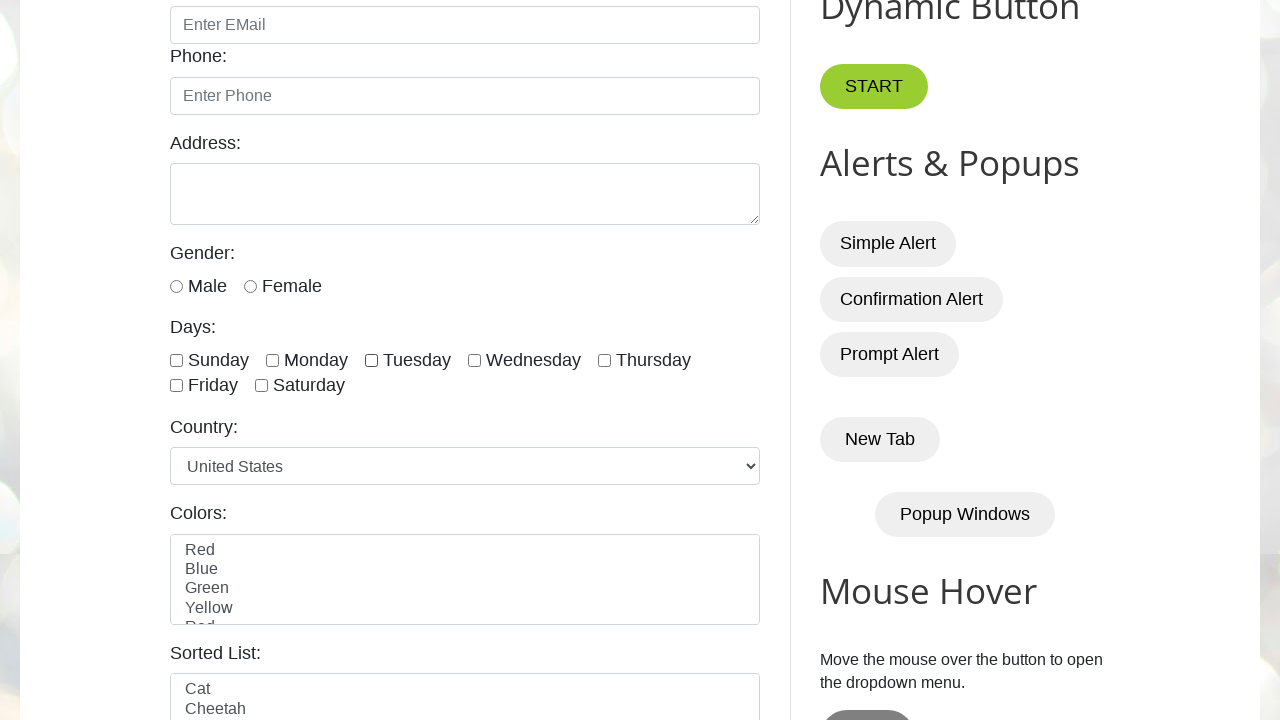

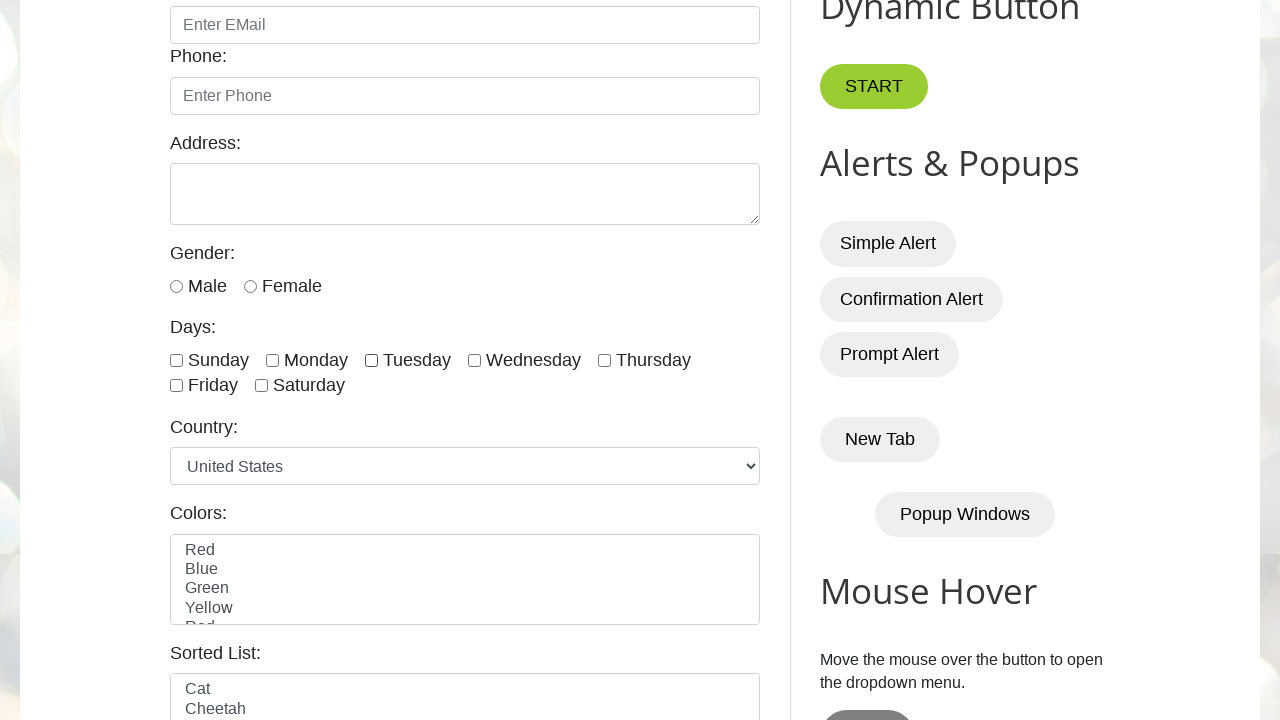